Tests successfully sending a contact message by filling out the form and verifying the confirmation alert

Starting URL: https://www.demoblaze.com/

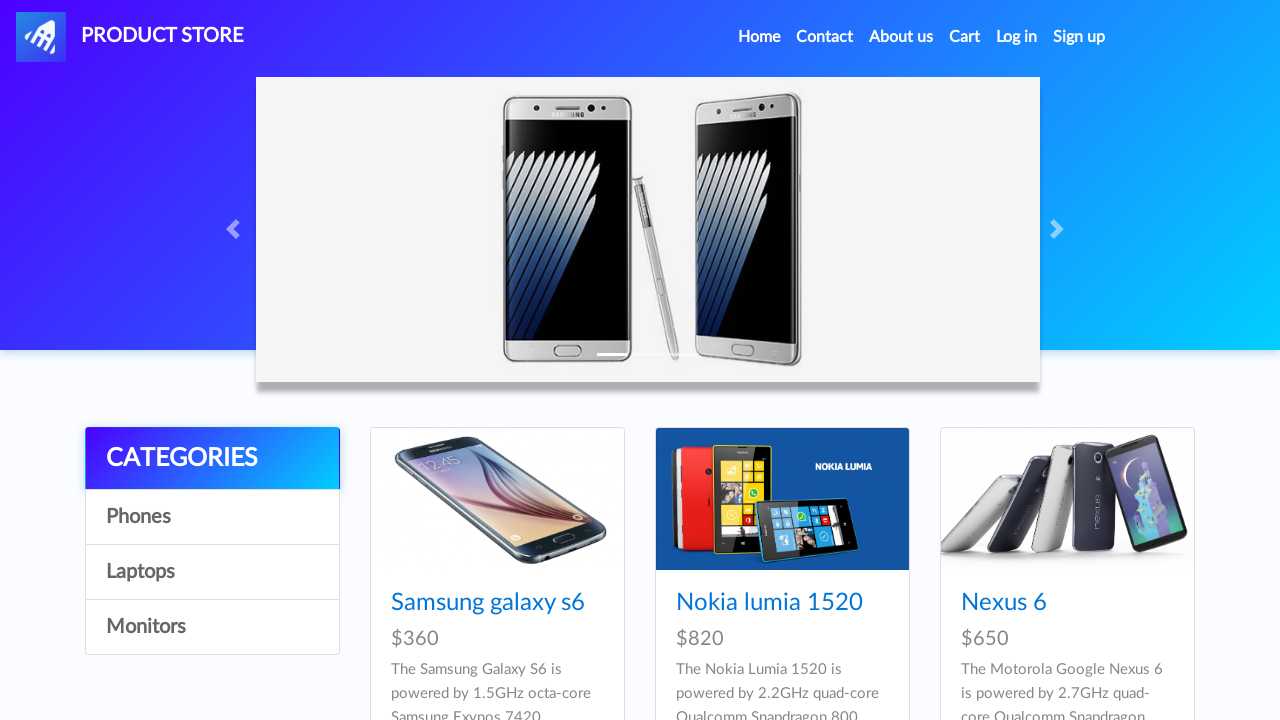

Clicked Contact link to open contact modal at (825, 37) on a[data-target='#exampleModal']
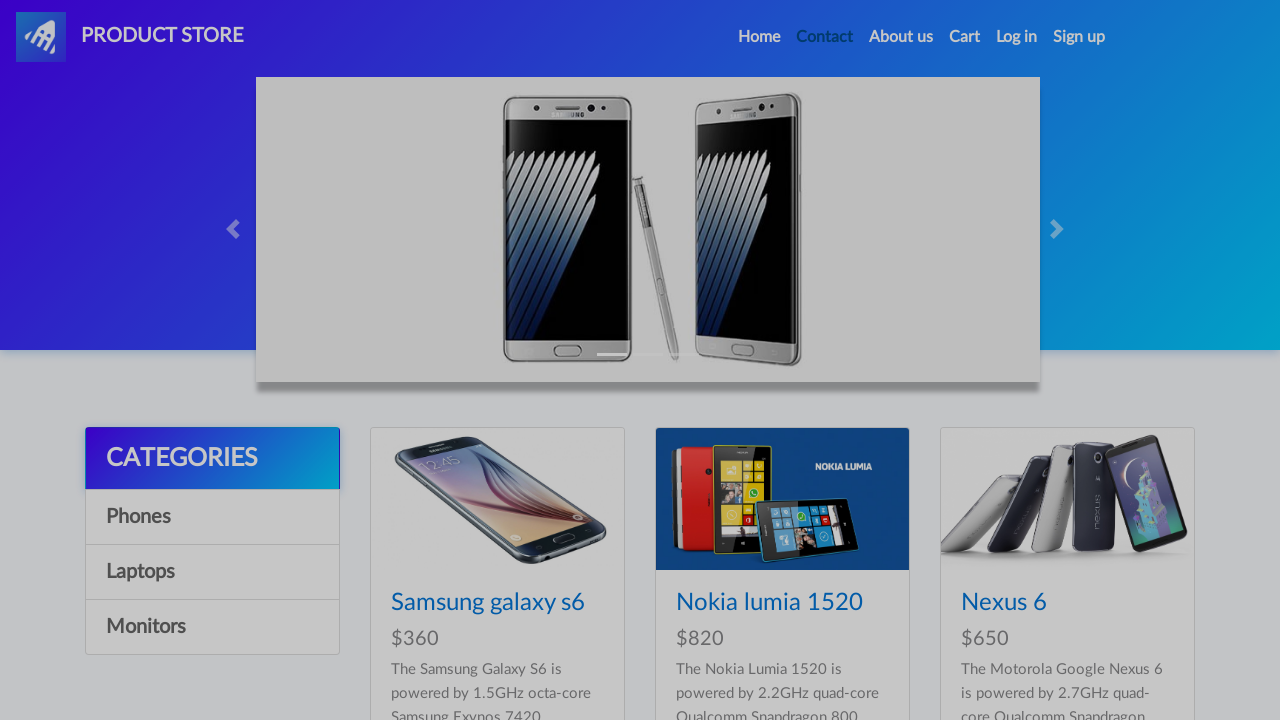

Contact modal appeared and is visible
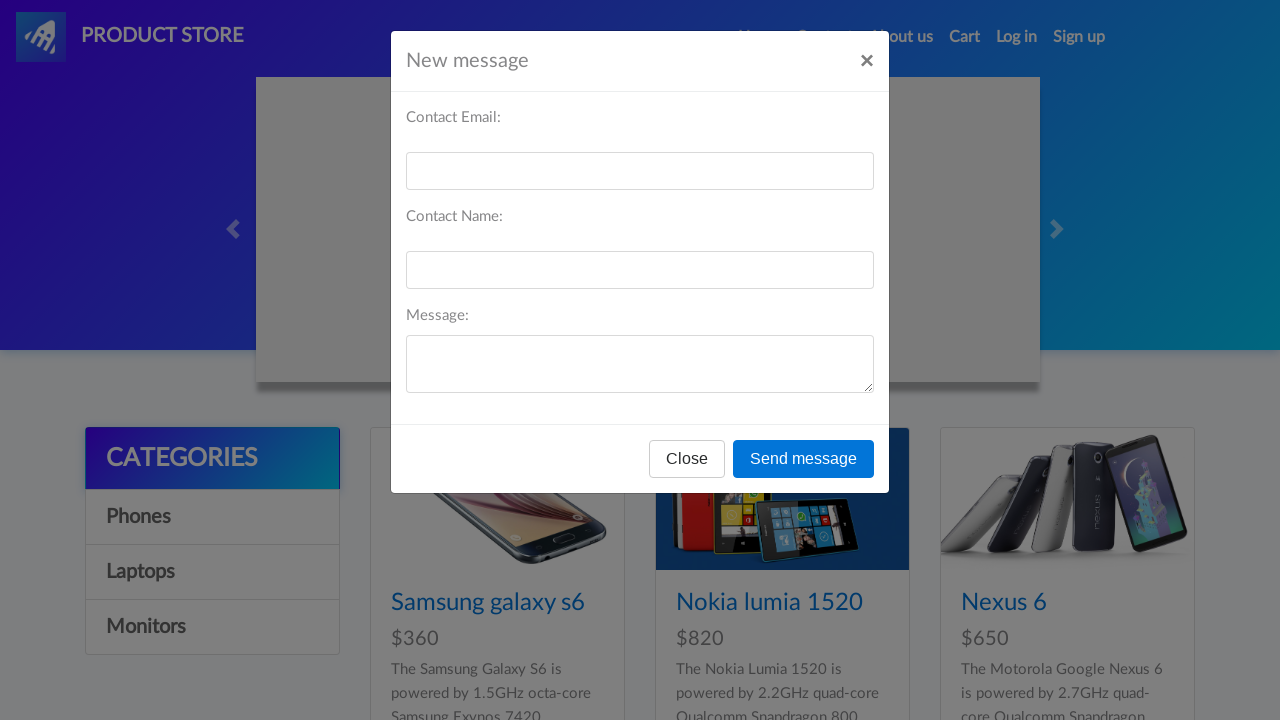

Filled email field with 'tester_marco@example.com' on #recipient-email
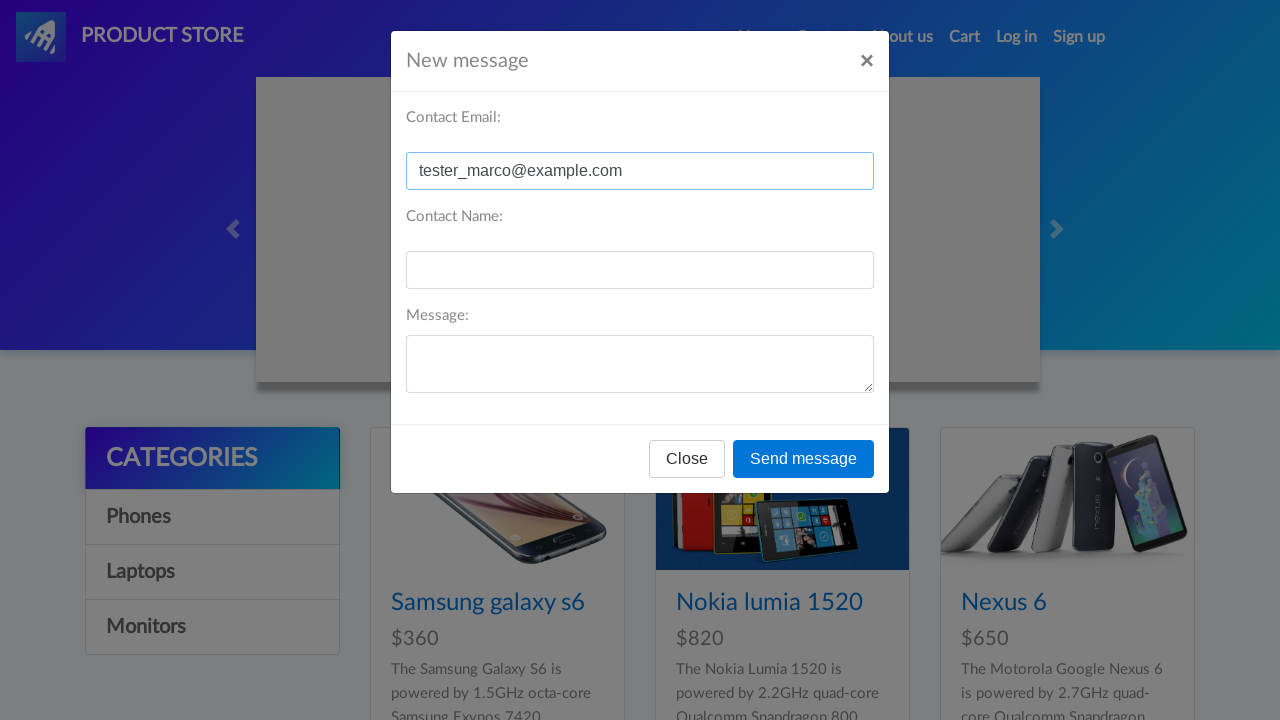

Filled name field with 'Marco Tester' on #recipient-name
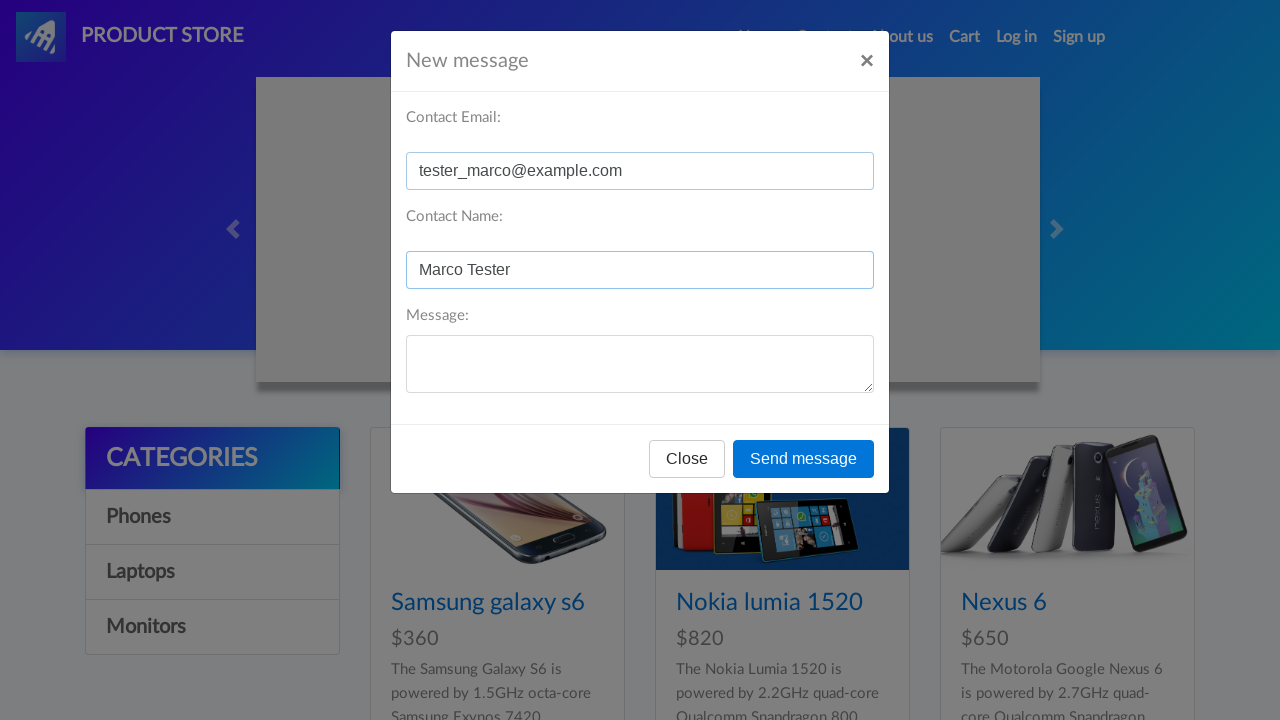

Filled message field with test message on #message-text
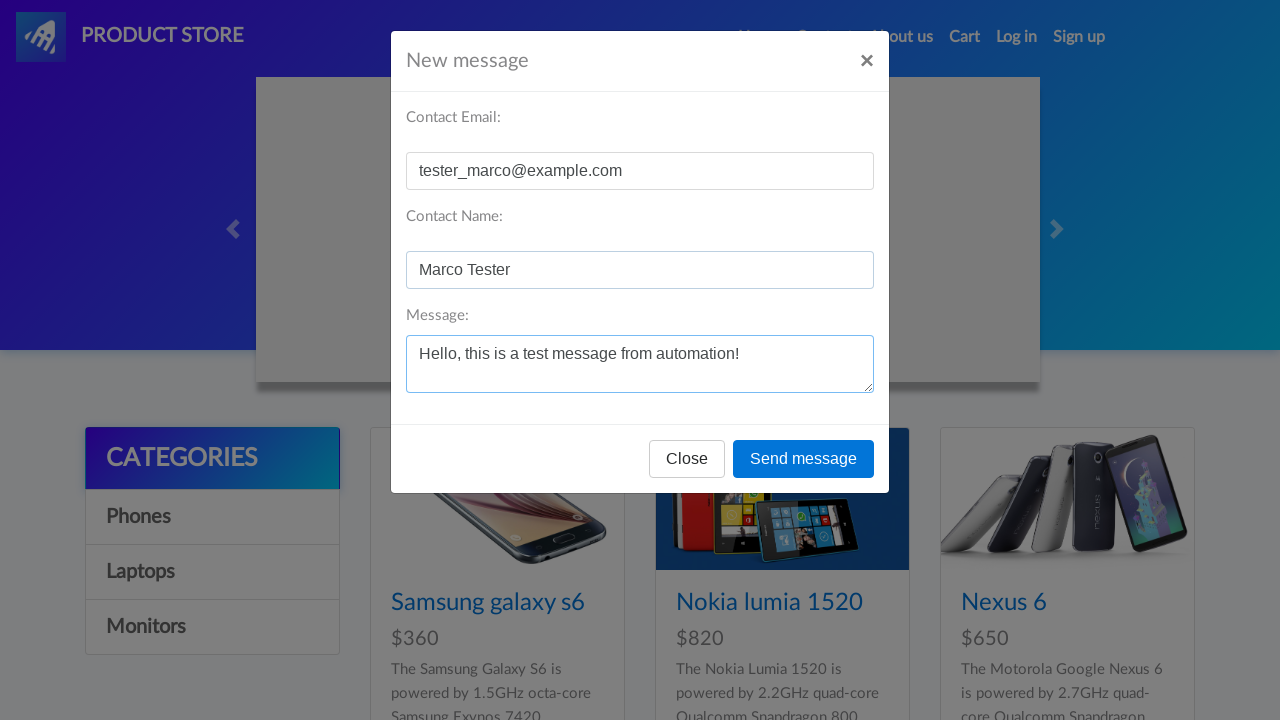

Clicked Send message button at (804, 459) on #exampleModal button[onclick='send()']
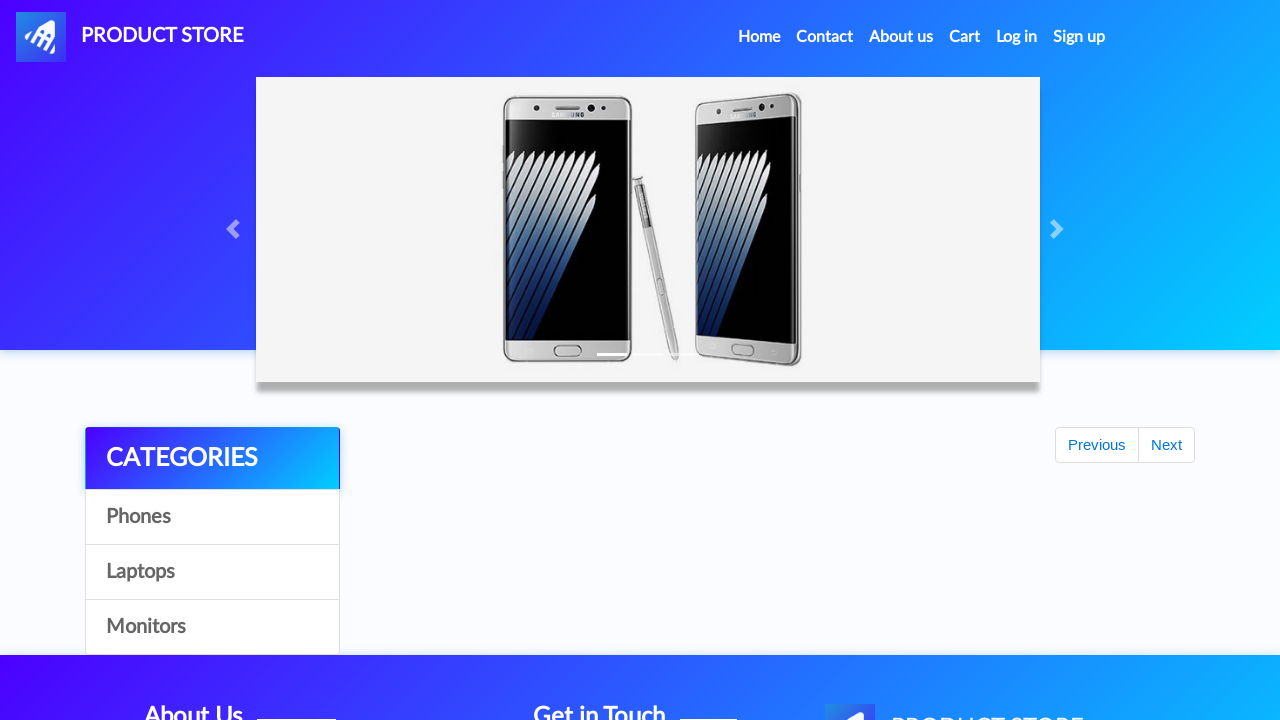

Set up alert dialog handler to accept confirmation
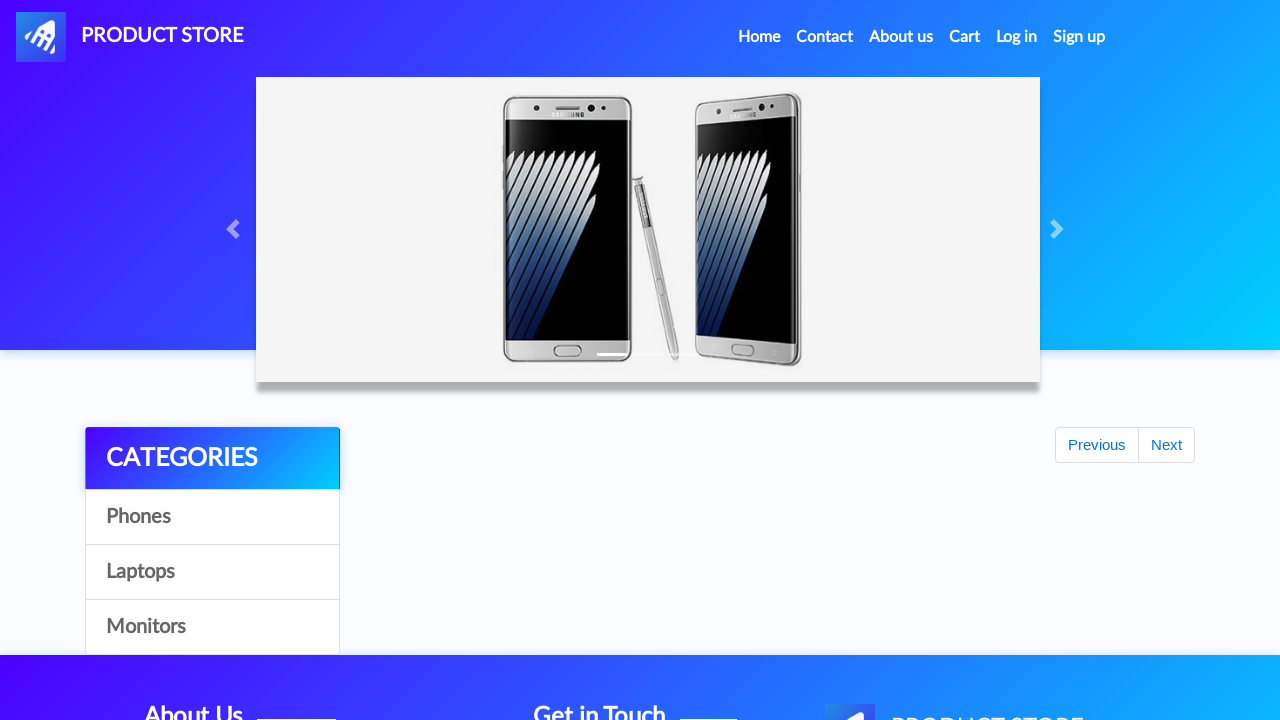

Waited for confirmation alert to appear and be accepted
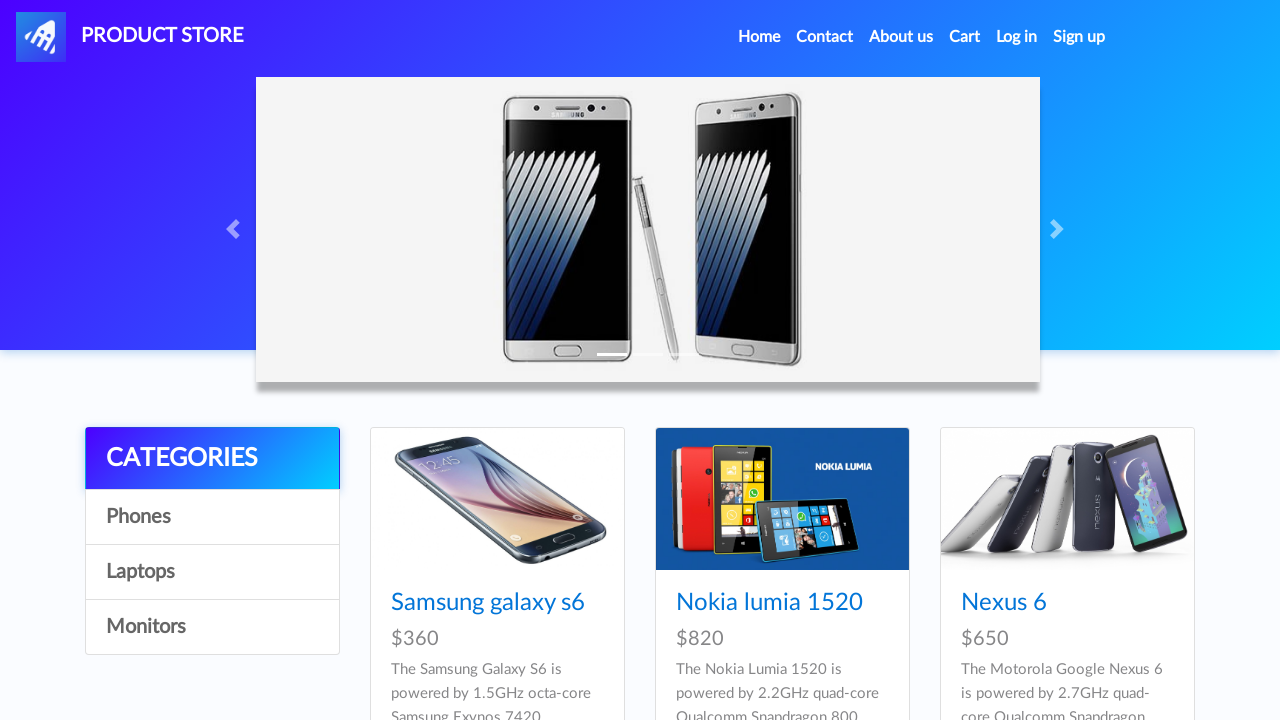

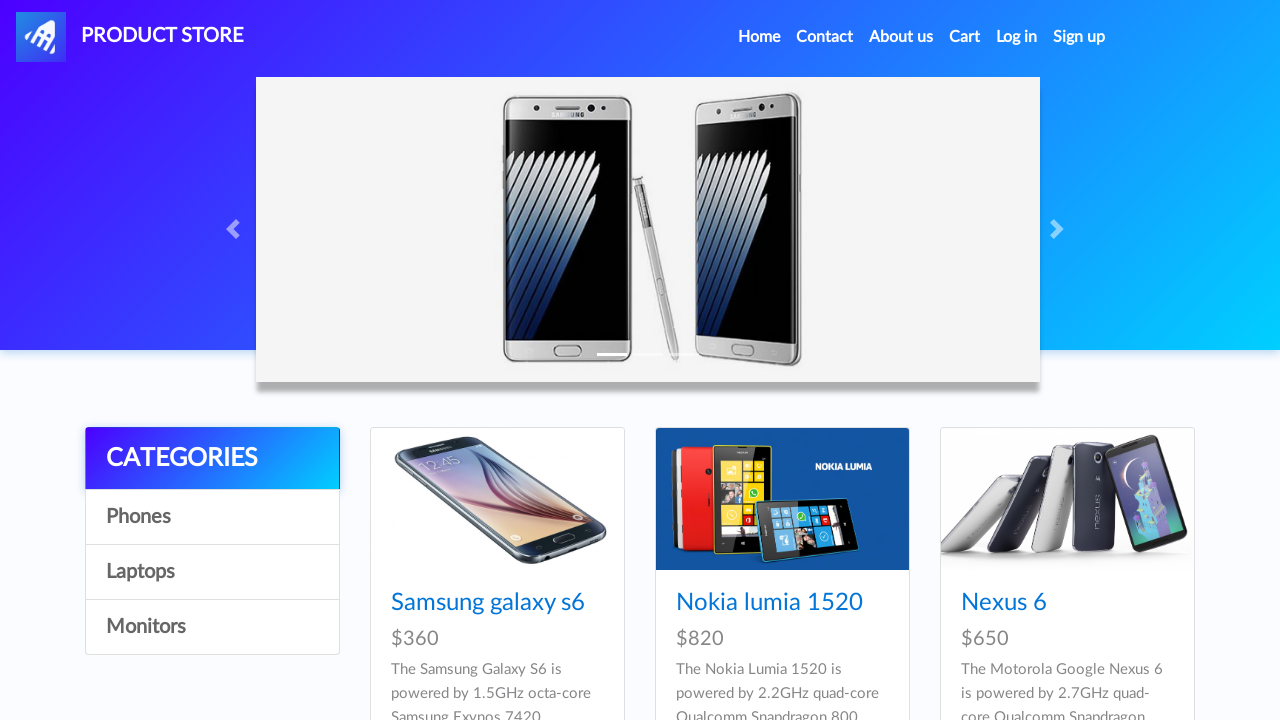